Tests JavaScript confirmation alert handling by clicking a button that triggers an alert dialog and then accepting it

Starting URL: http://www.tizag.com/javascriptT/javascriptalert.php

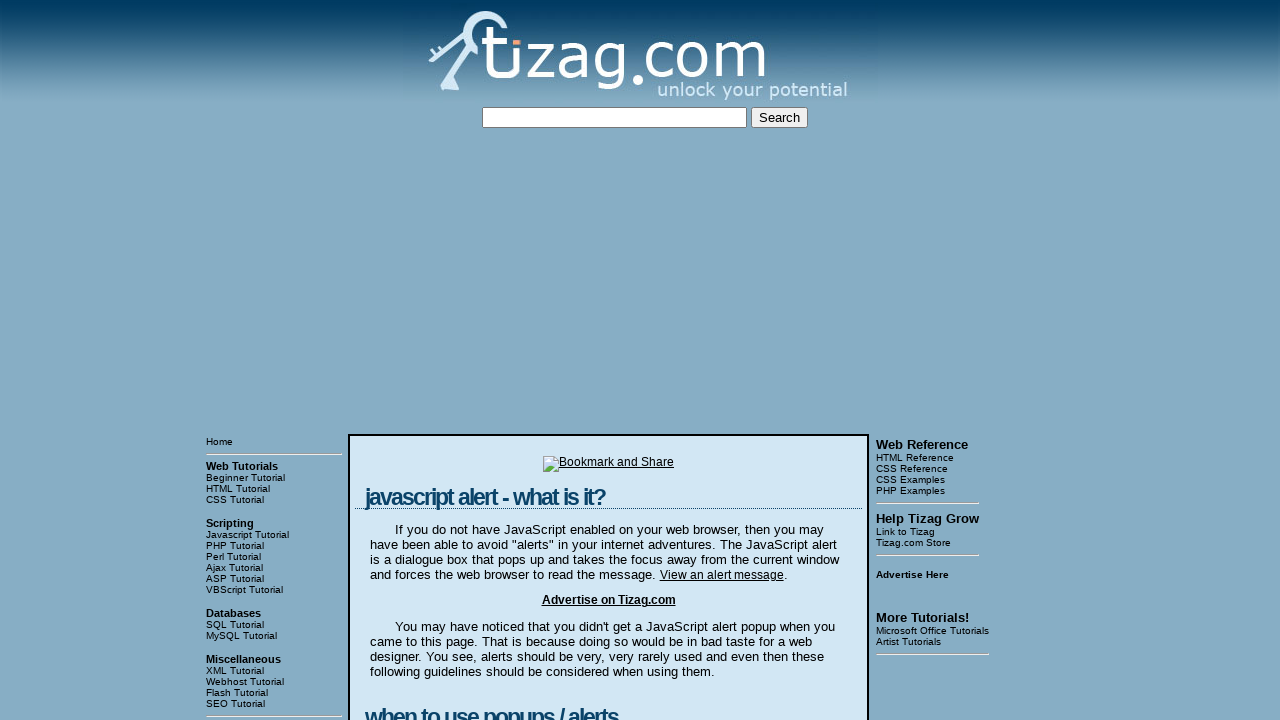

Clicked the Confirmation Alert button at (428, 361) on input[value='Confirmation Alert']
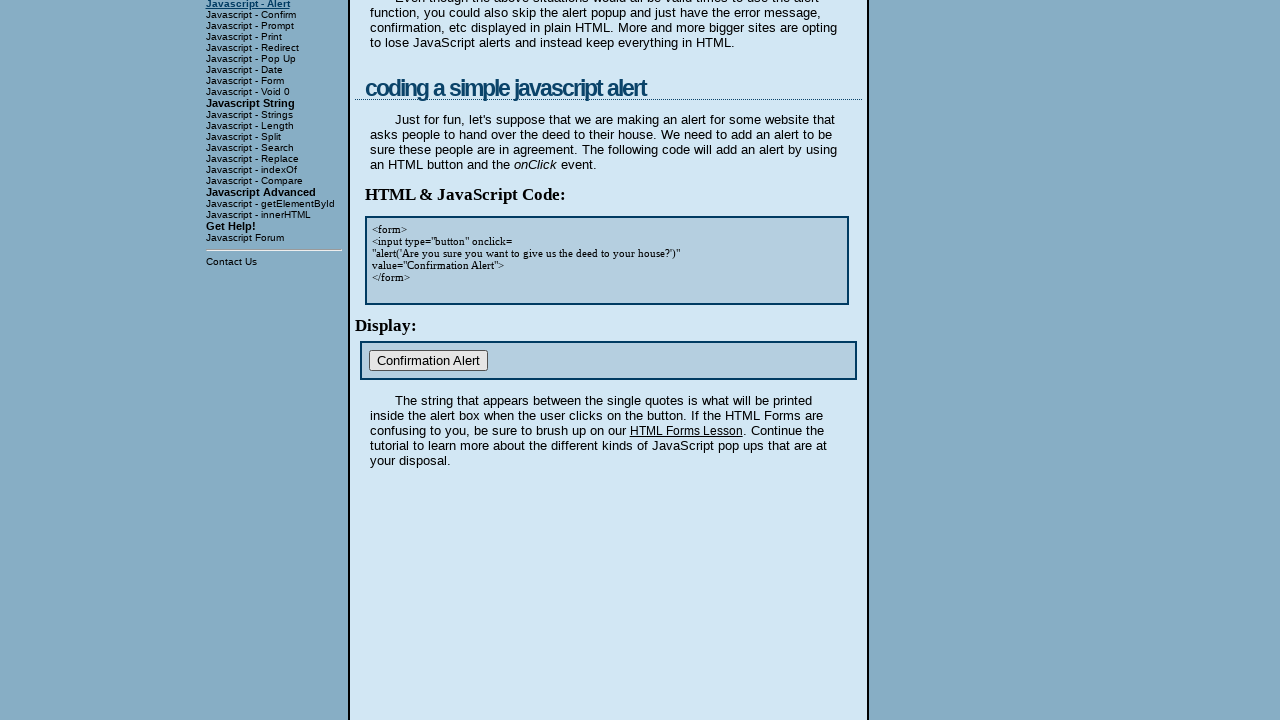

Set up dialog handler to accept confirmation
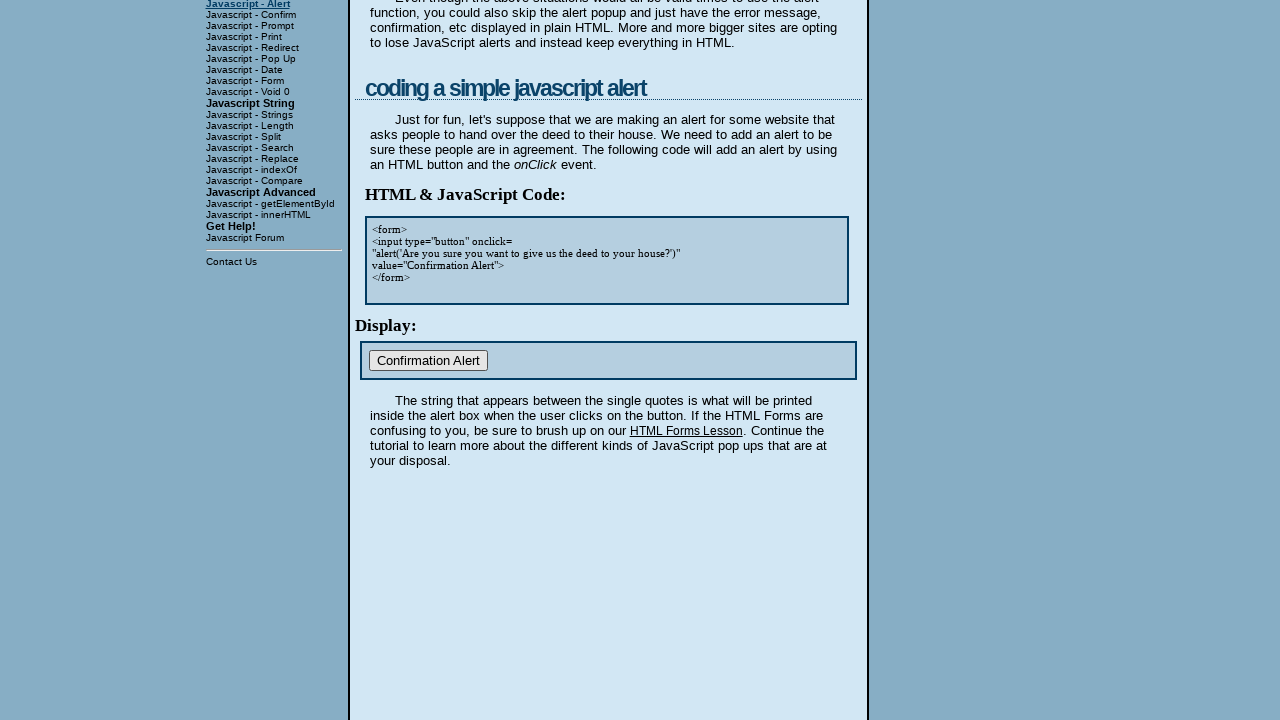

Configured dialog handler to print message and accept
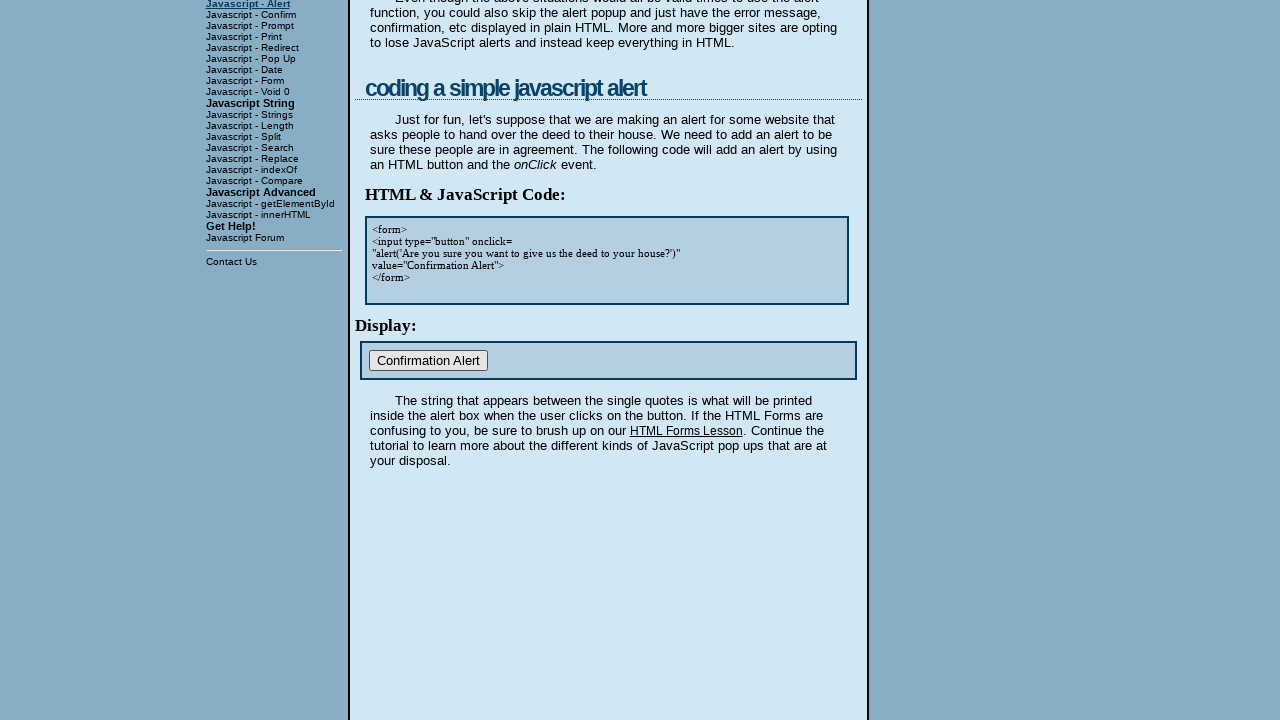

Clicked Confirmation Alert button to trigger dialog at (428, 361) on input[value='Confirmation Alert']
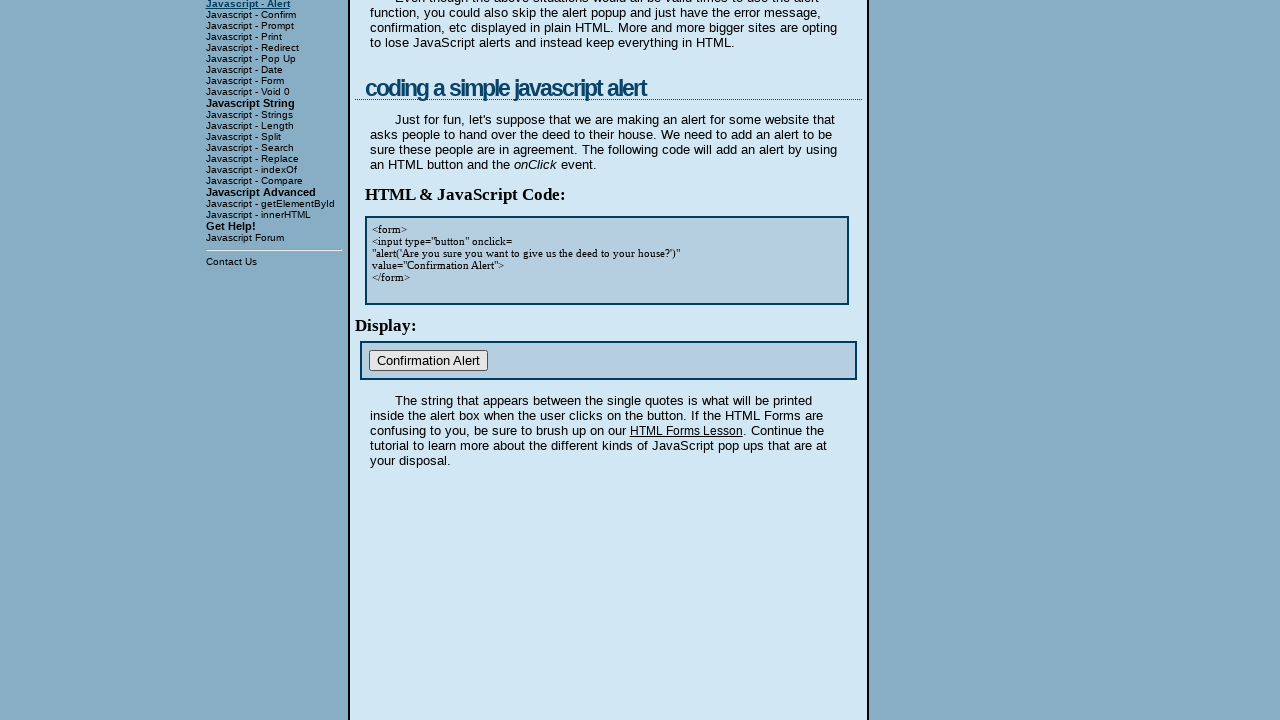

Waited 500ms for dialog handling to complete
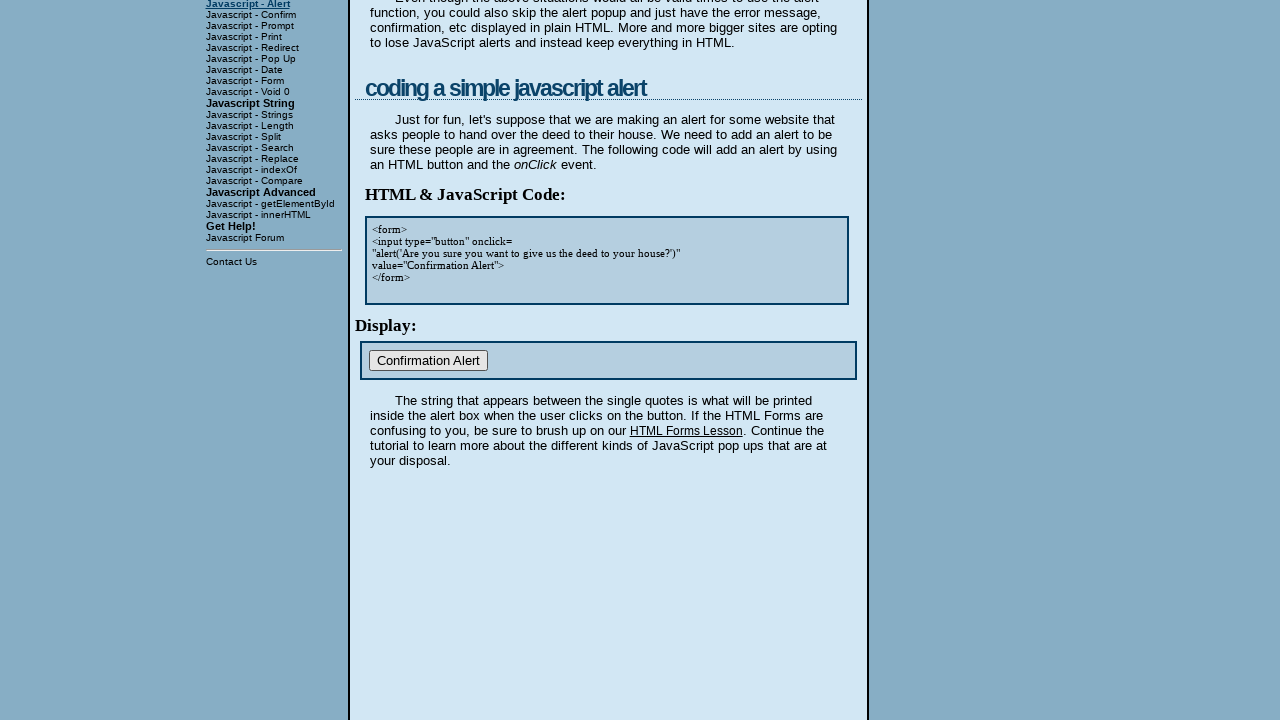

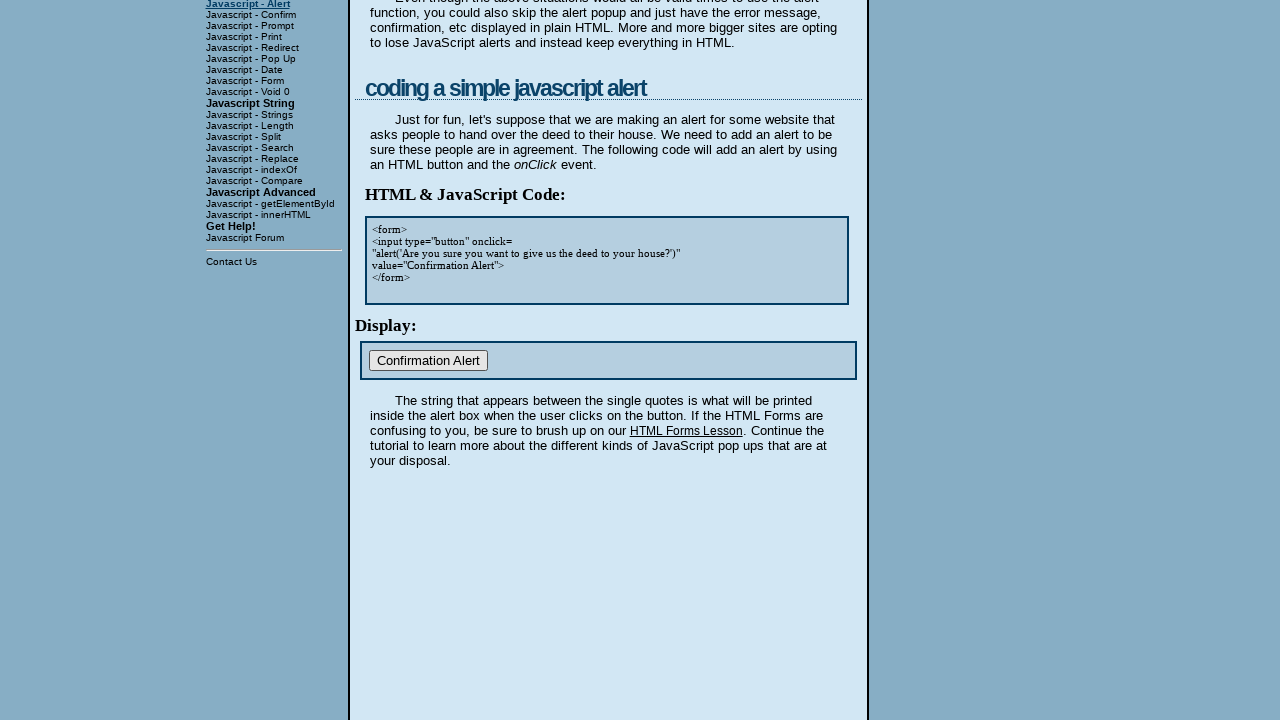